Tests date picker interaction on China's 12306 railway booking site by removing the readonly attribute from the date input field and entering a travel date

Starting URL: https://kyfw.12306.cn/otn/index/init

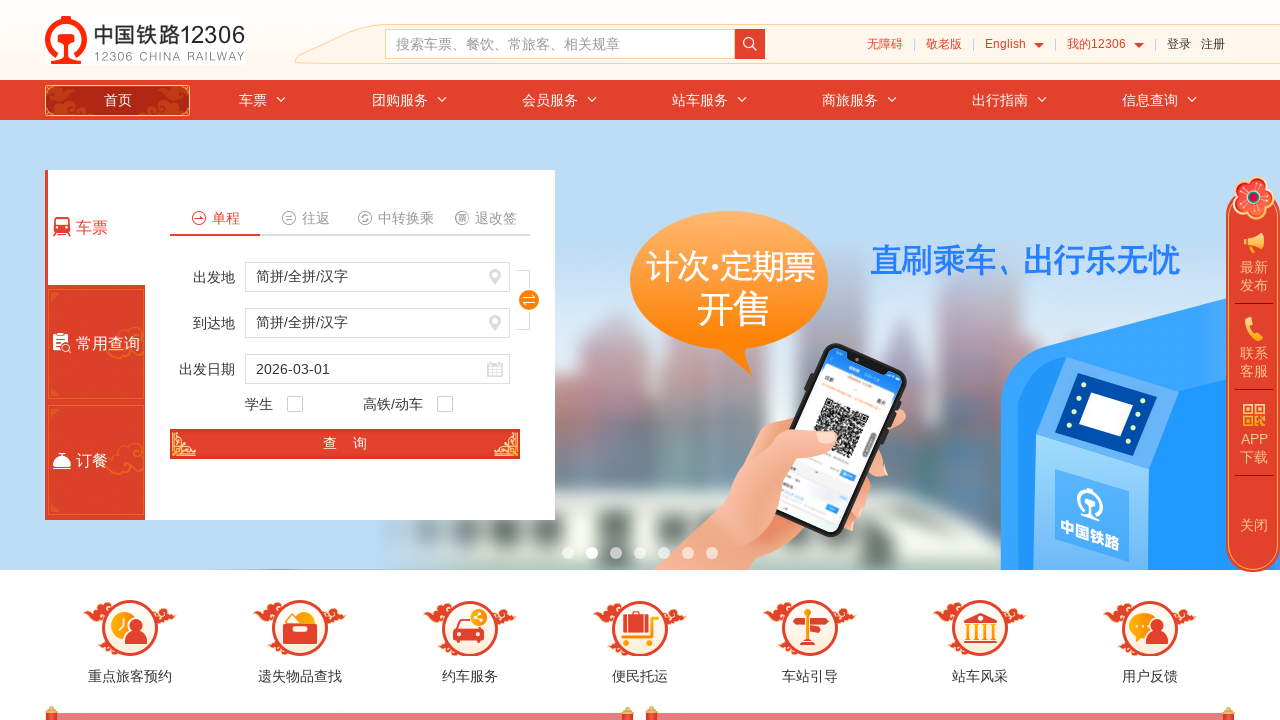

Removed readonly attribute from date input field using JavaScript
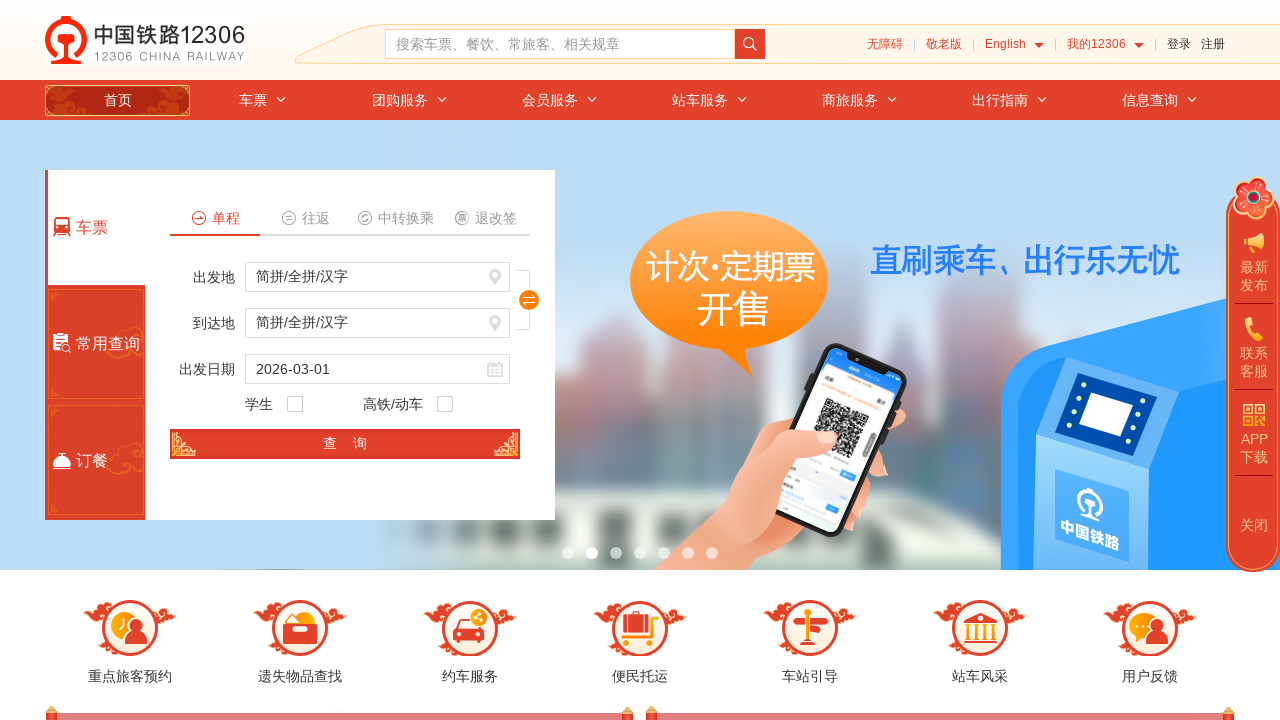

Cleared the date input field on #train_date
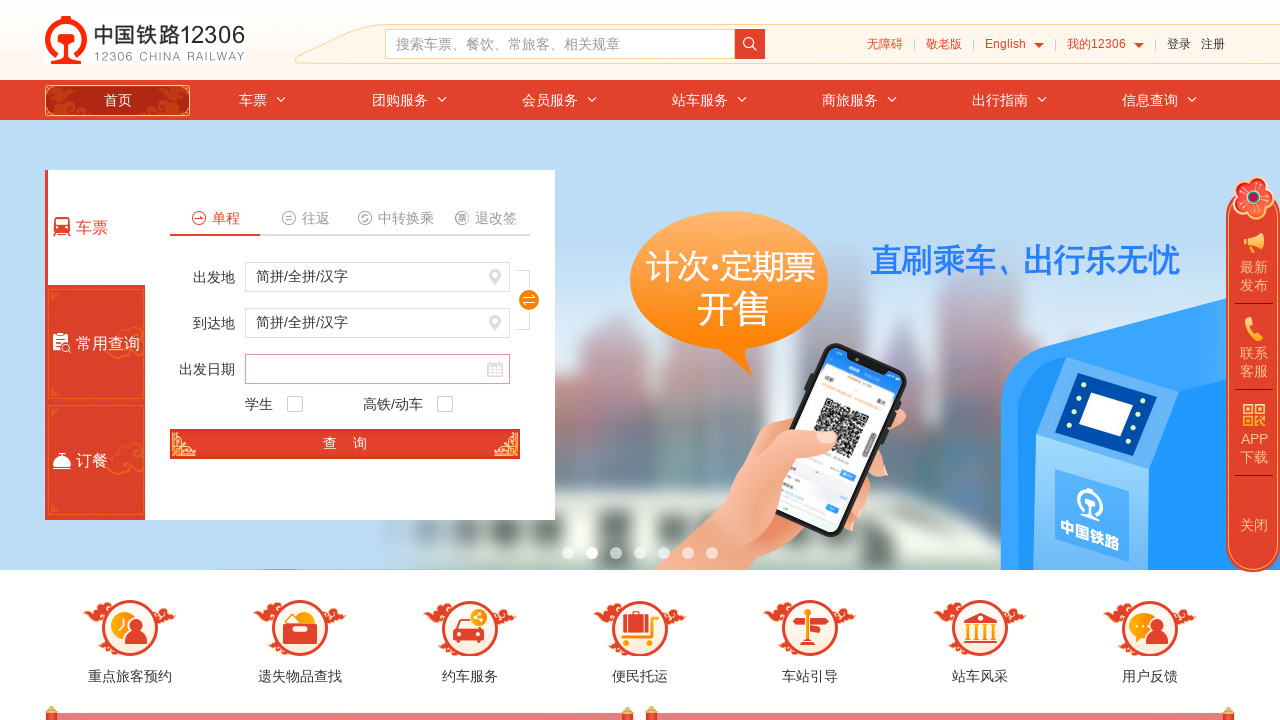

Entered travel date '2024-06-15' into the date field on #train_date
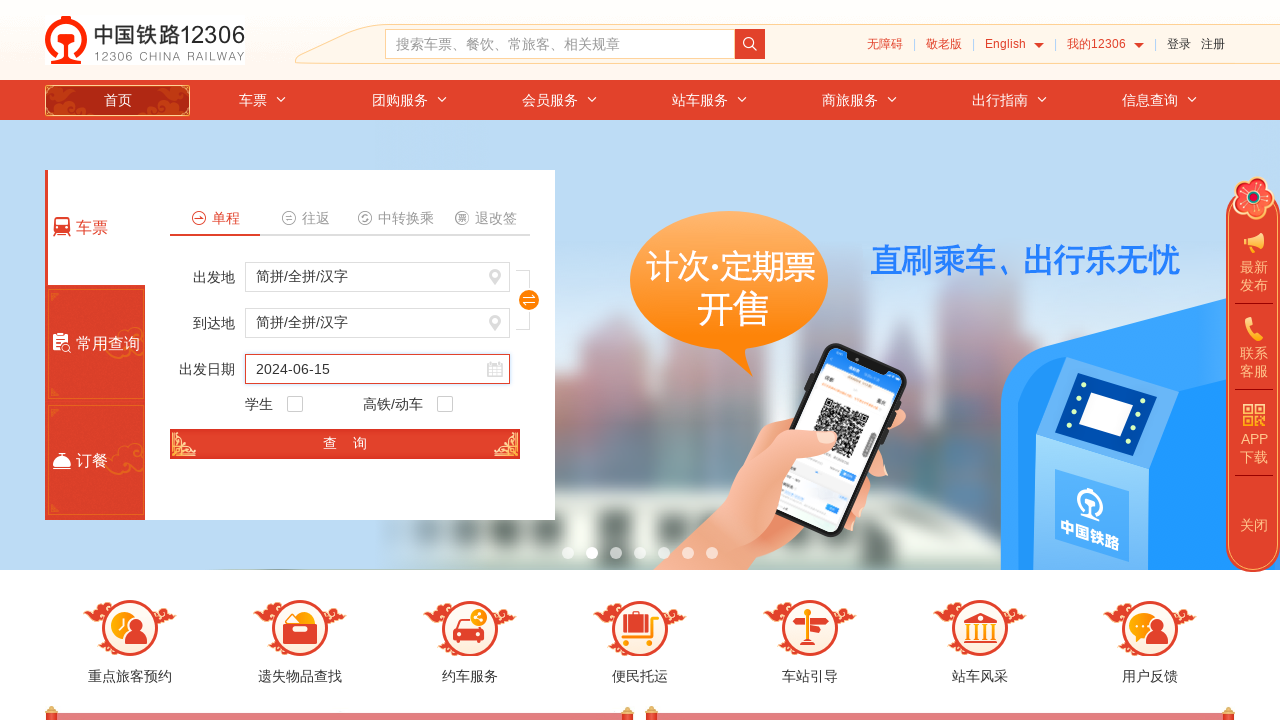

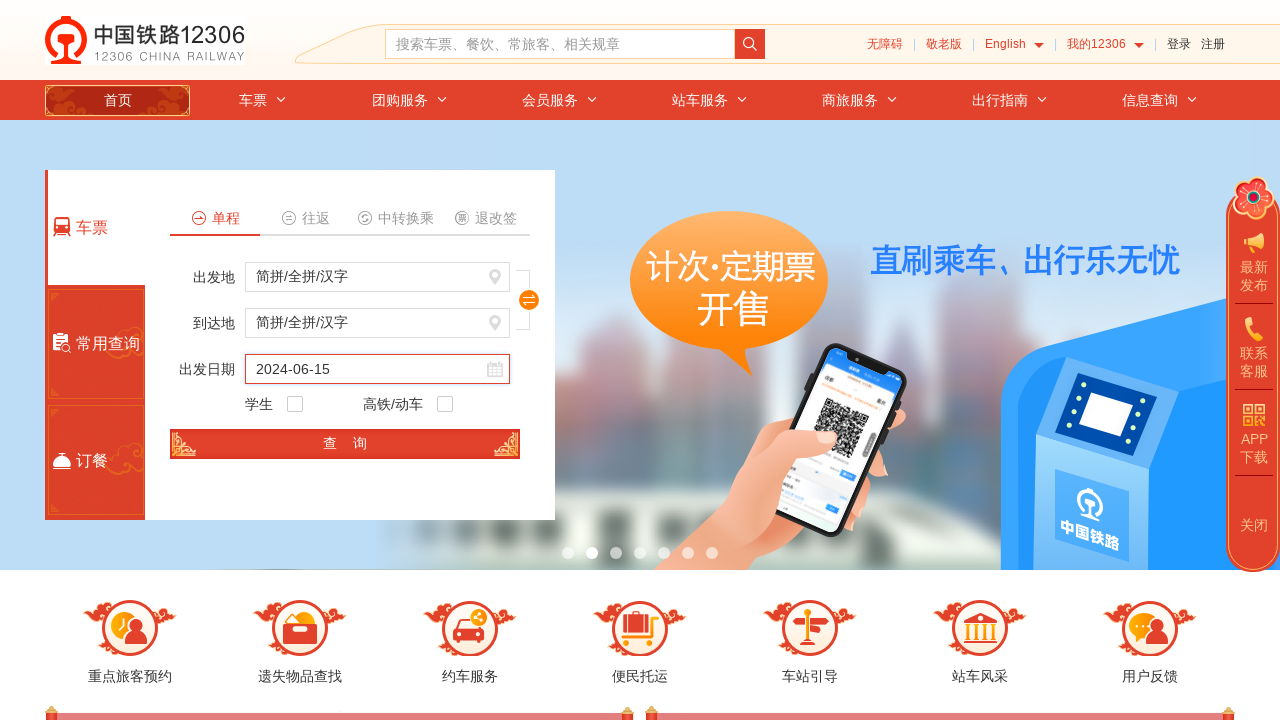